Navigates to jQuery website and scrolls down the page to view content

Starting URL: https://jquery.com/

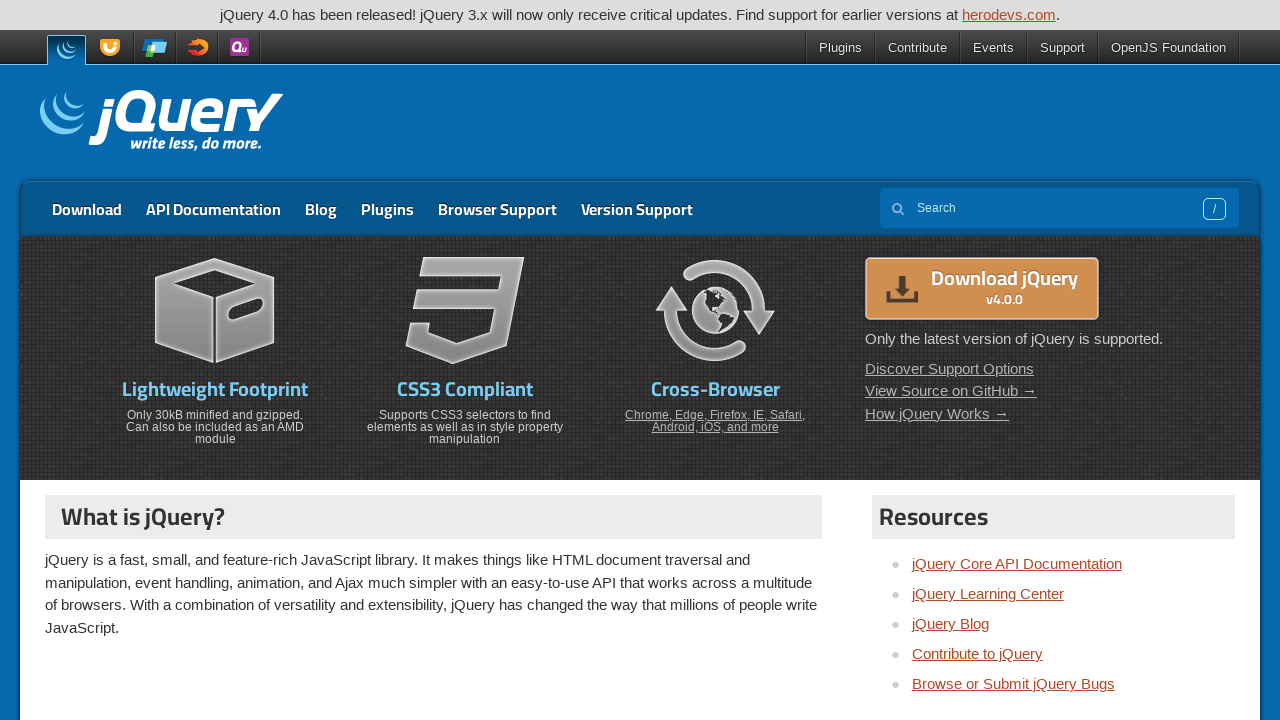

Scrolled down to position 8000 on the jQuery website
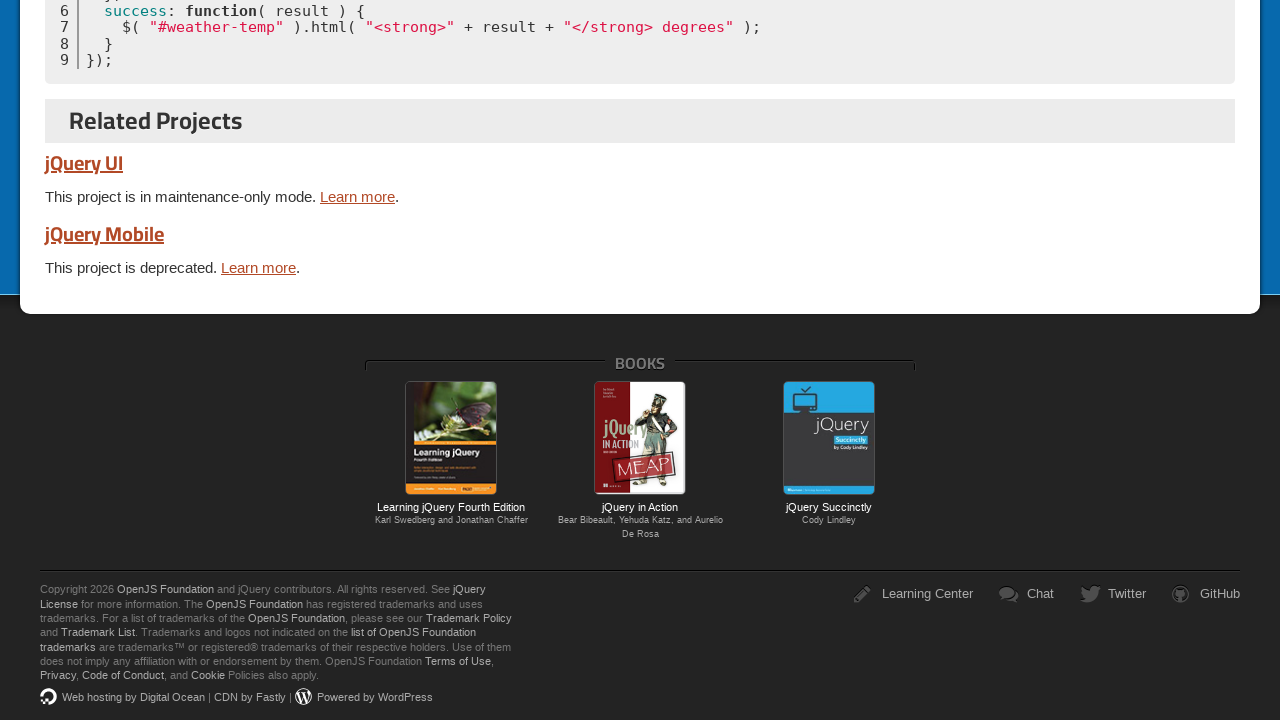

Waited 1 second for scroll animation to complete
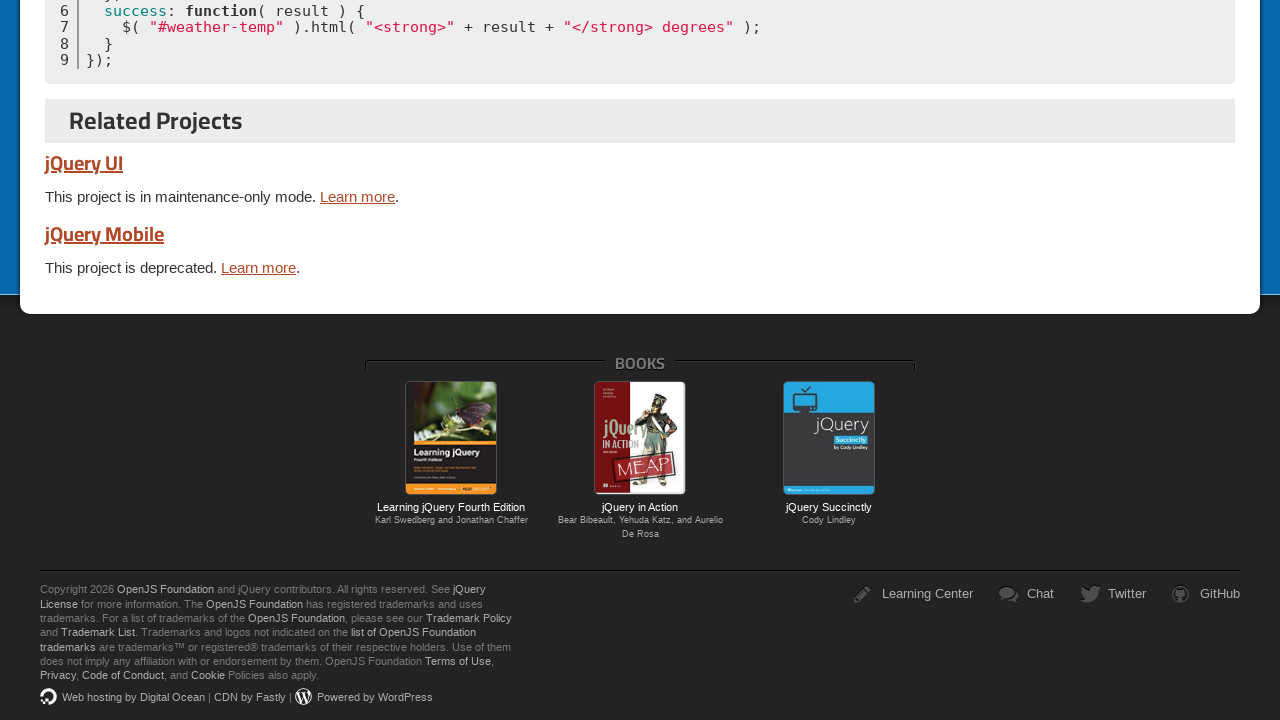

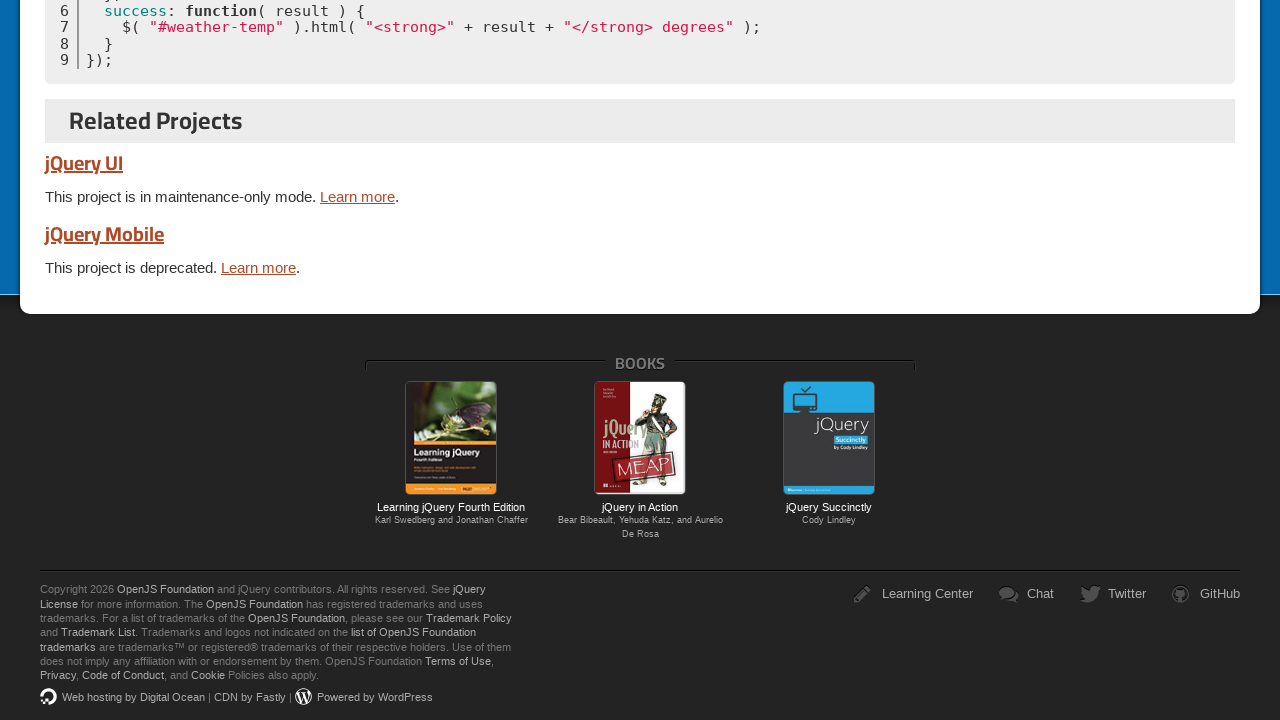